Tests clicking a button with dynamic ID by using CSS selector to locate it by class name

Starting URL: http://uitestingplayground.com/dynamicid

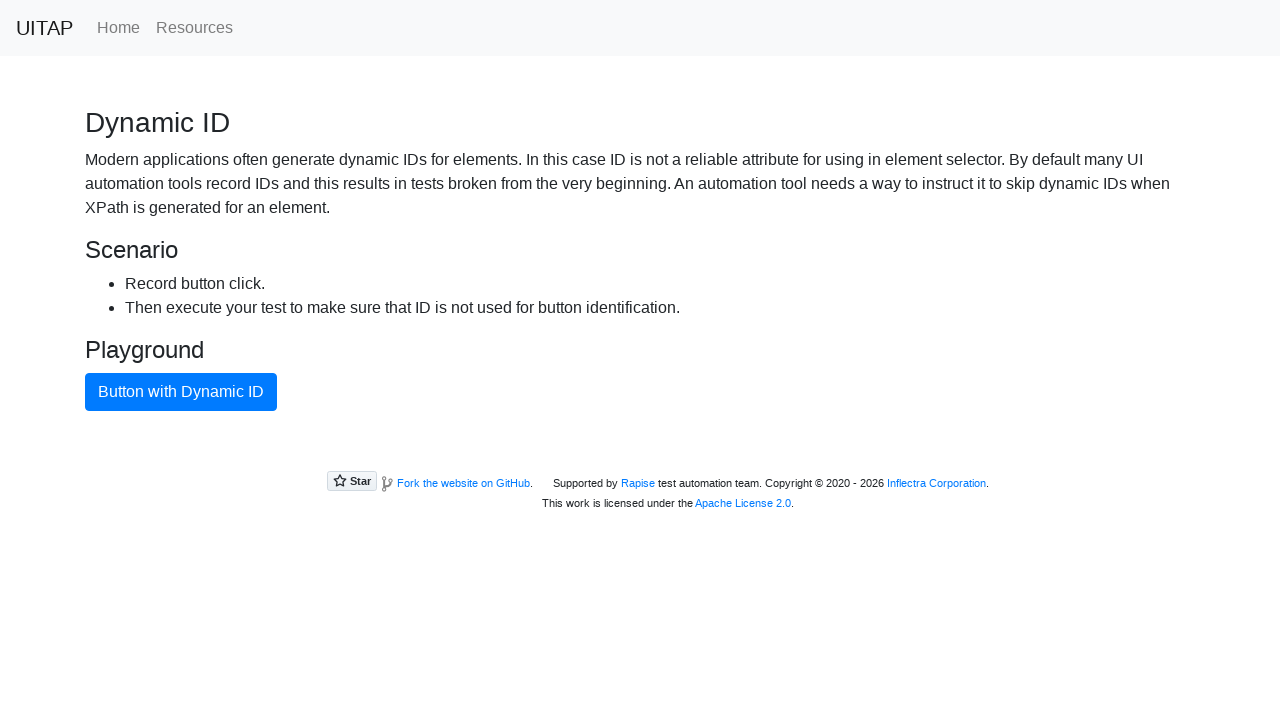

Waited for button with primary class to be visible
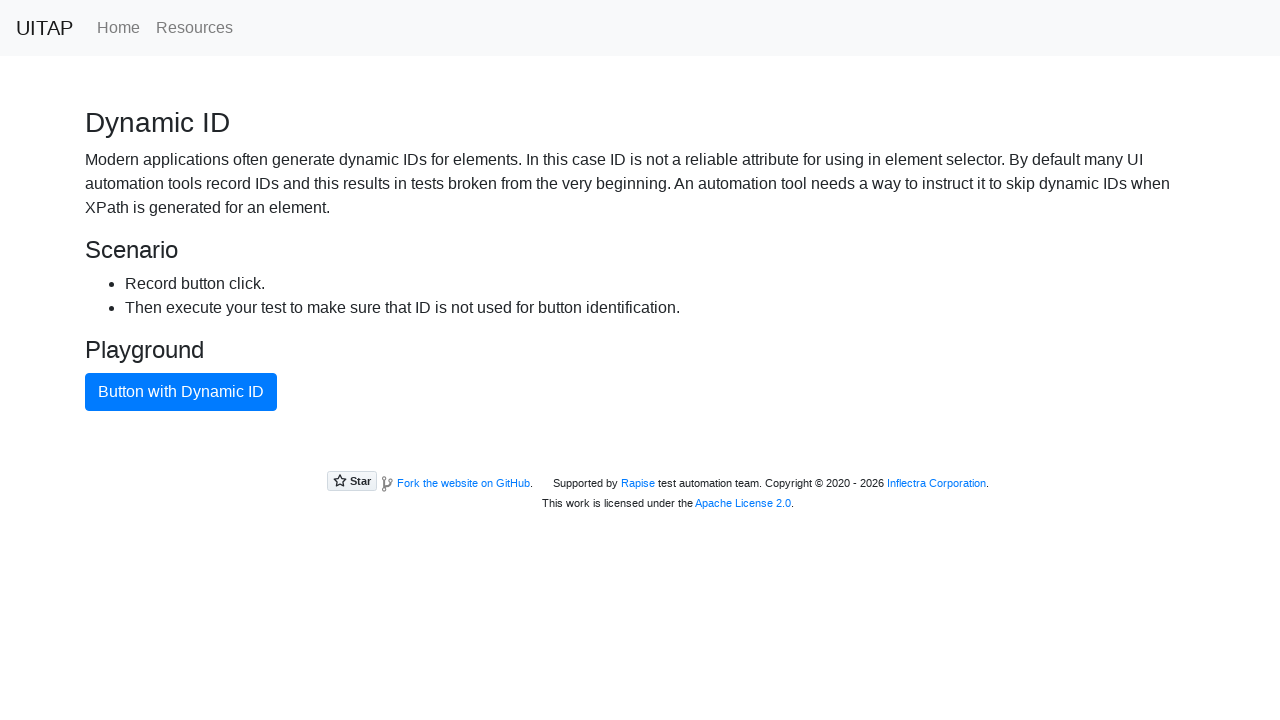

Clicked the blue primary button with dynamic ID using CSS selector at (181, 392) on [class*='btn-primar']
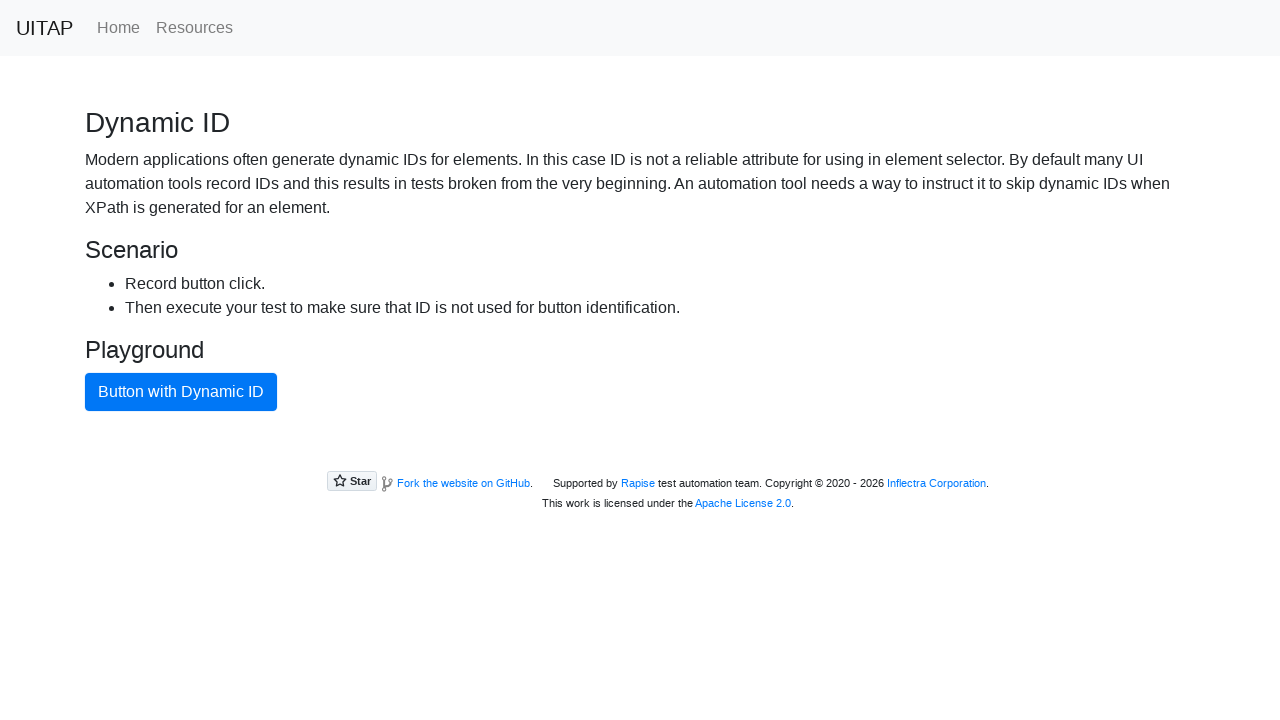

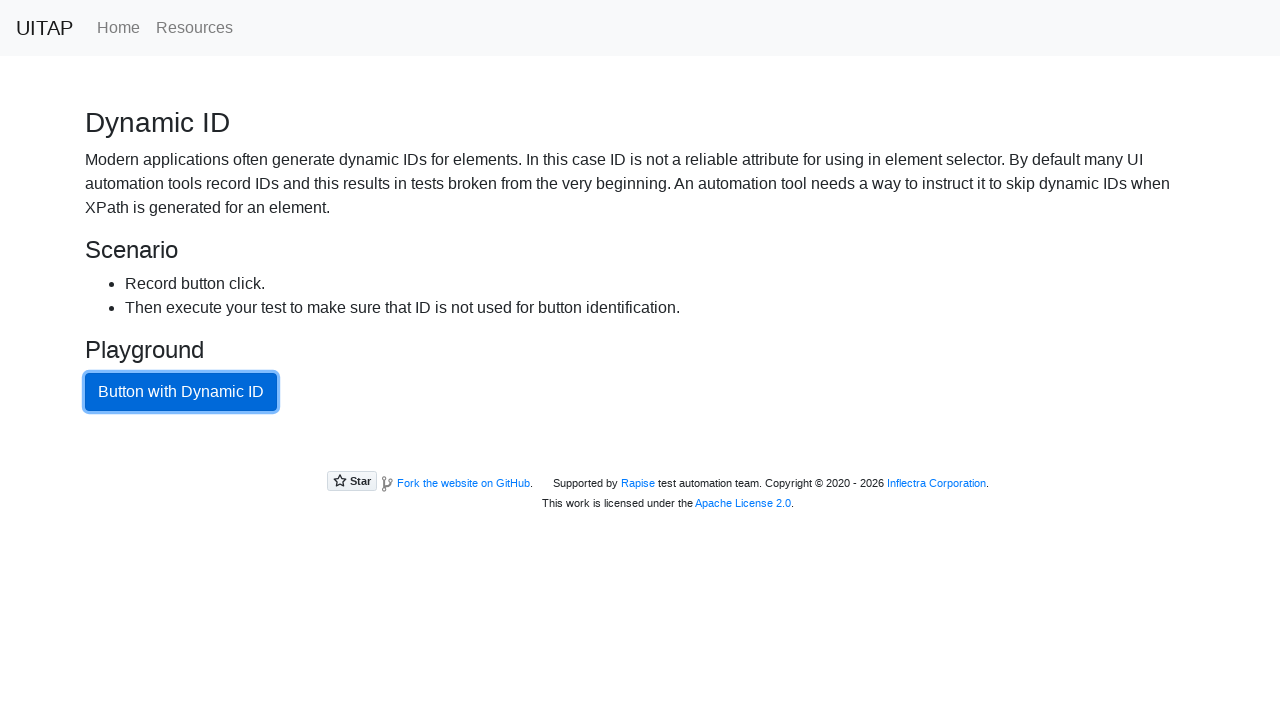